Tests locating an element by ID on a Selenium practice page by filling an email field with a test email address

Starting URL: https://www.tutorialspoint.com/selenium/practice/selenium_automation_practice.php

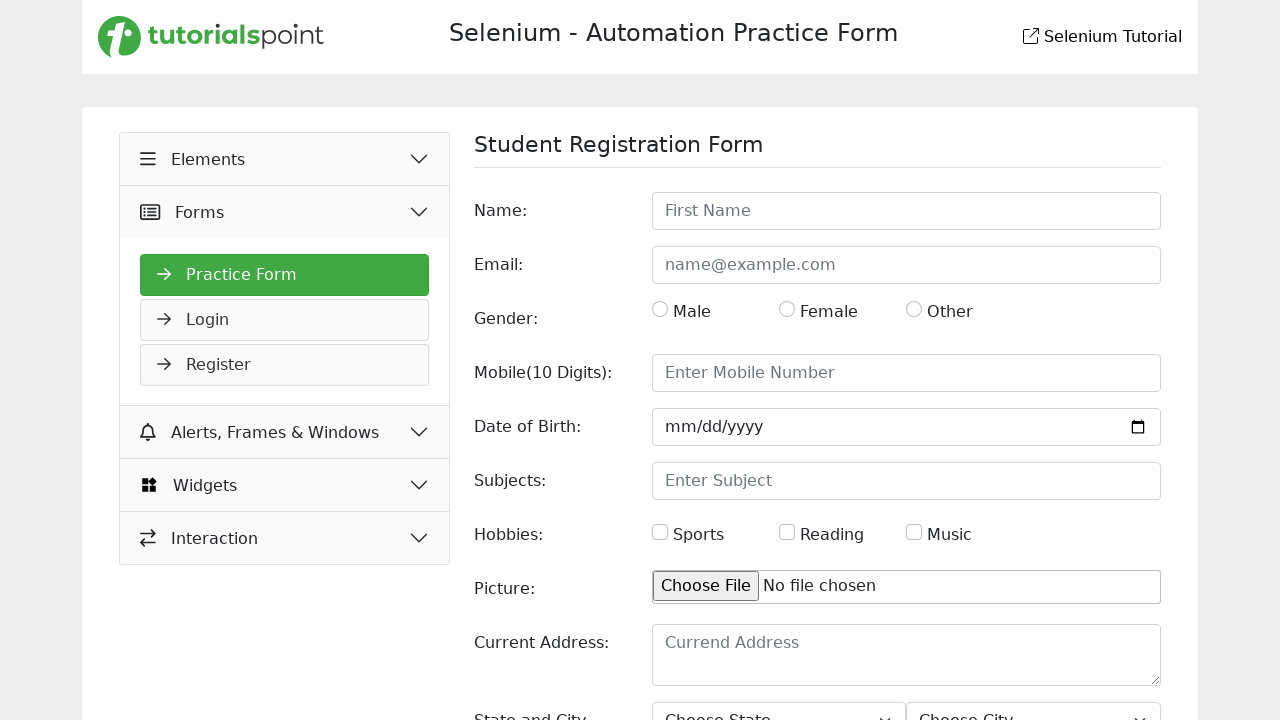

Navigated to Selenium practice page
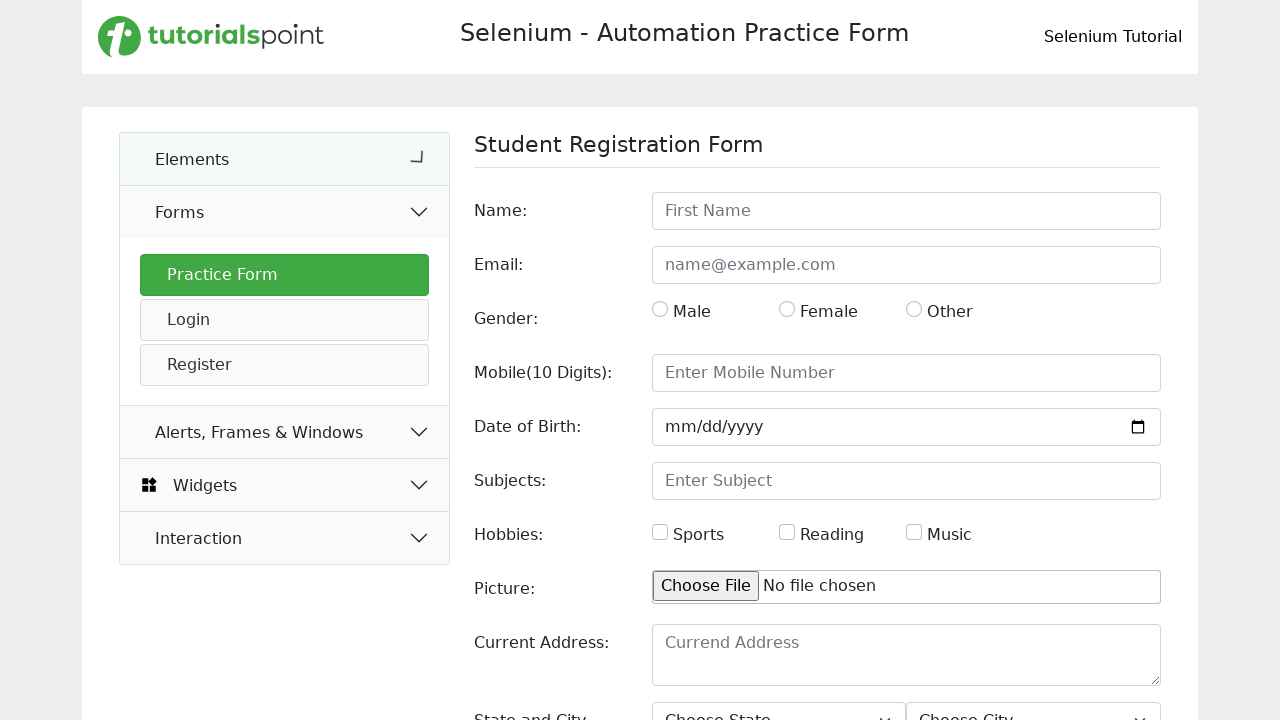

Filled email field with 'test@gmail.com' using ID selector on #email
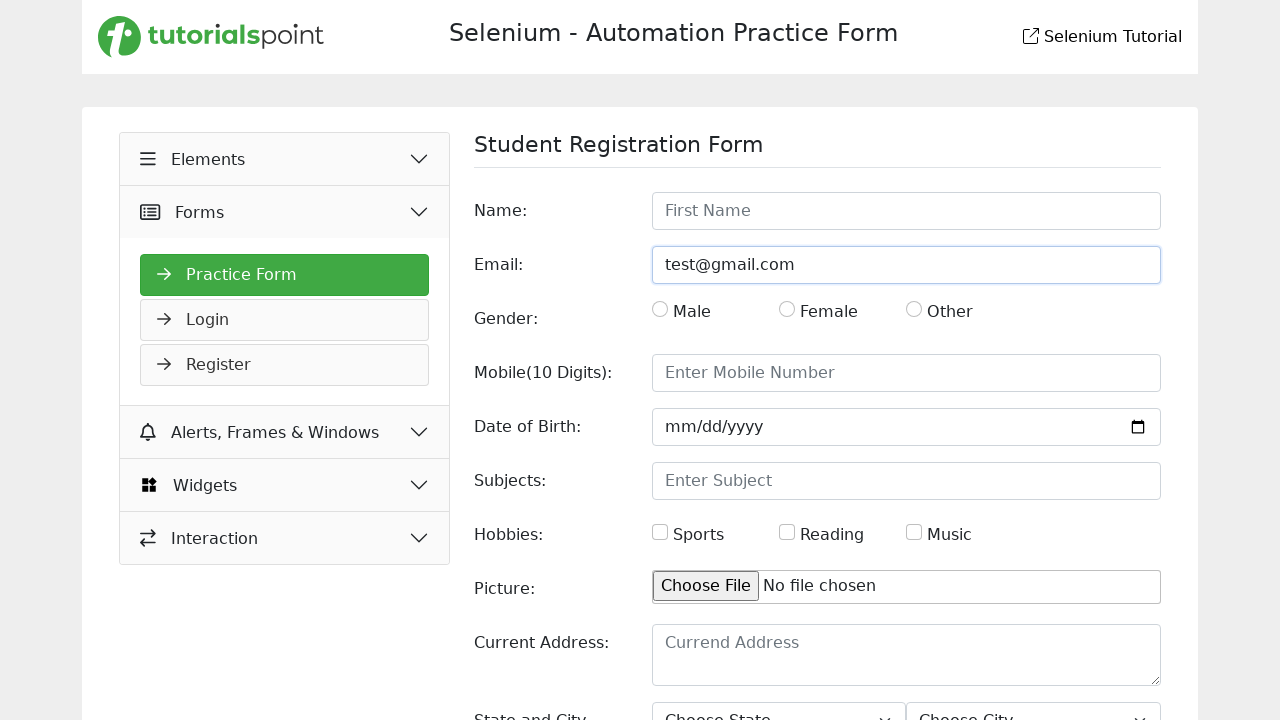

Waited 1000ms to verify the action completed
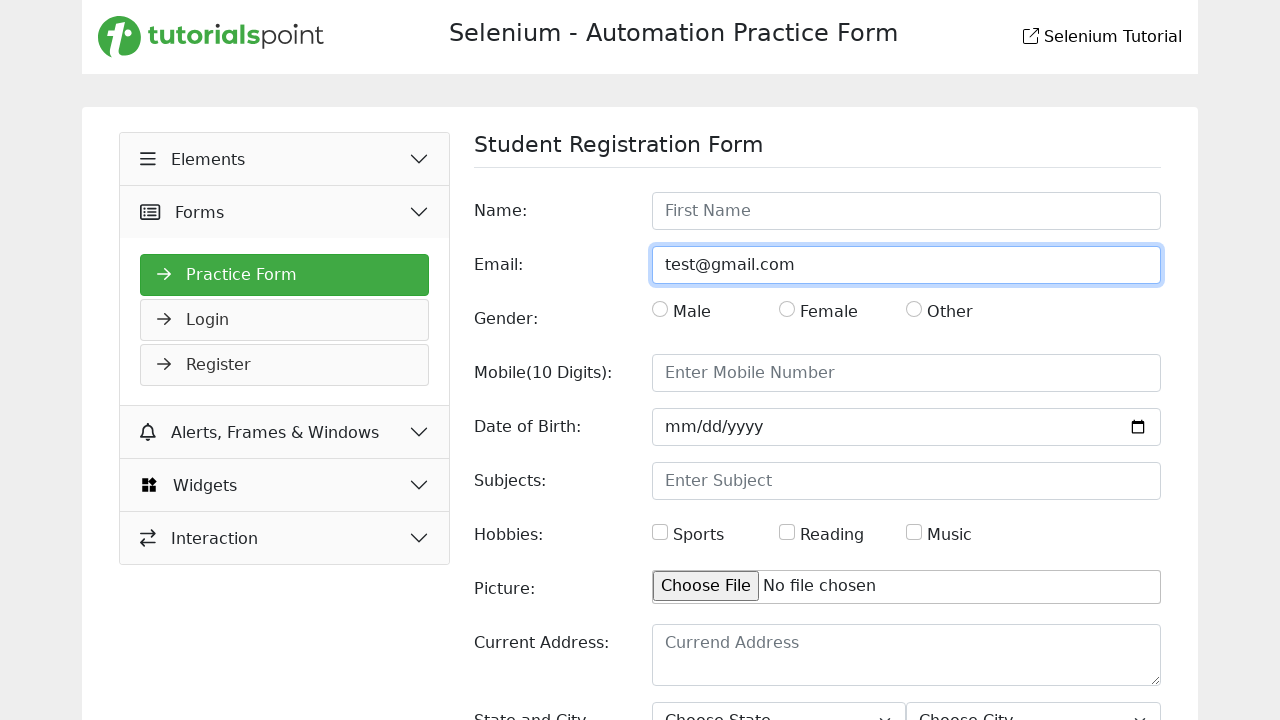

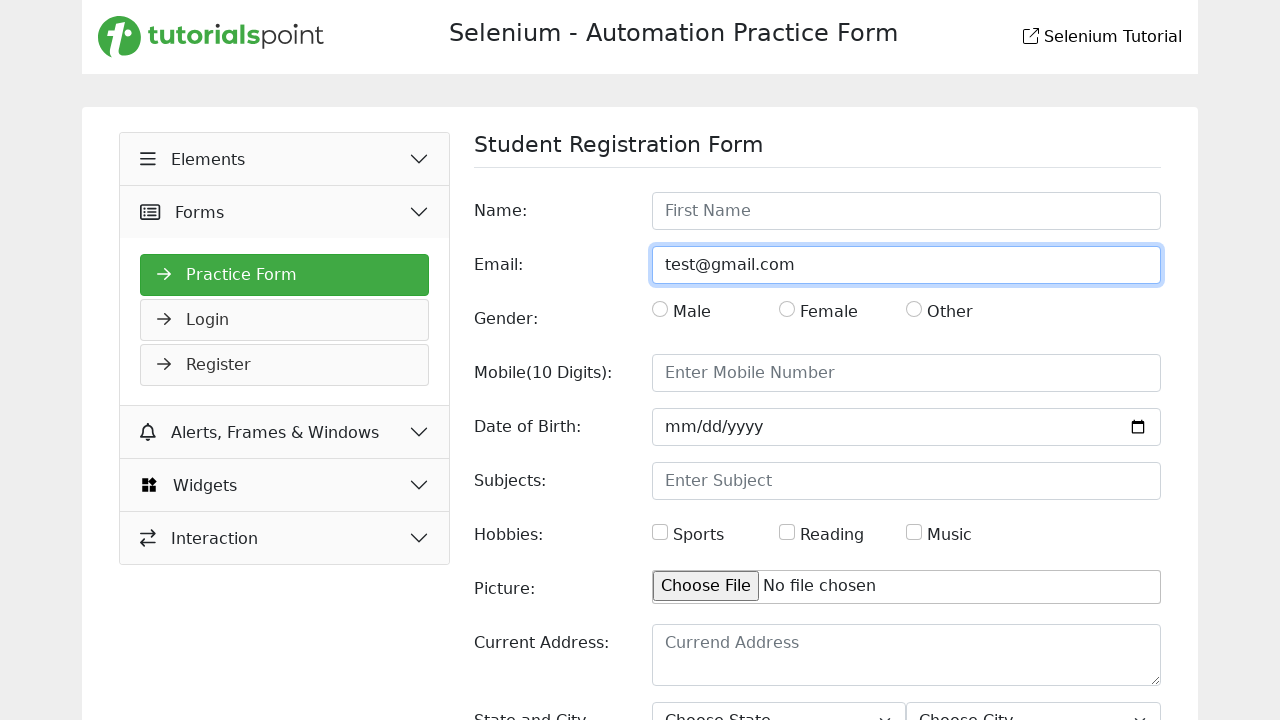